Tests checkbox functionality by clicking on a checkbox element on a practice website

Starting URL: https://leafground.com/checkbox.xhtml

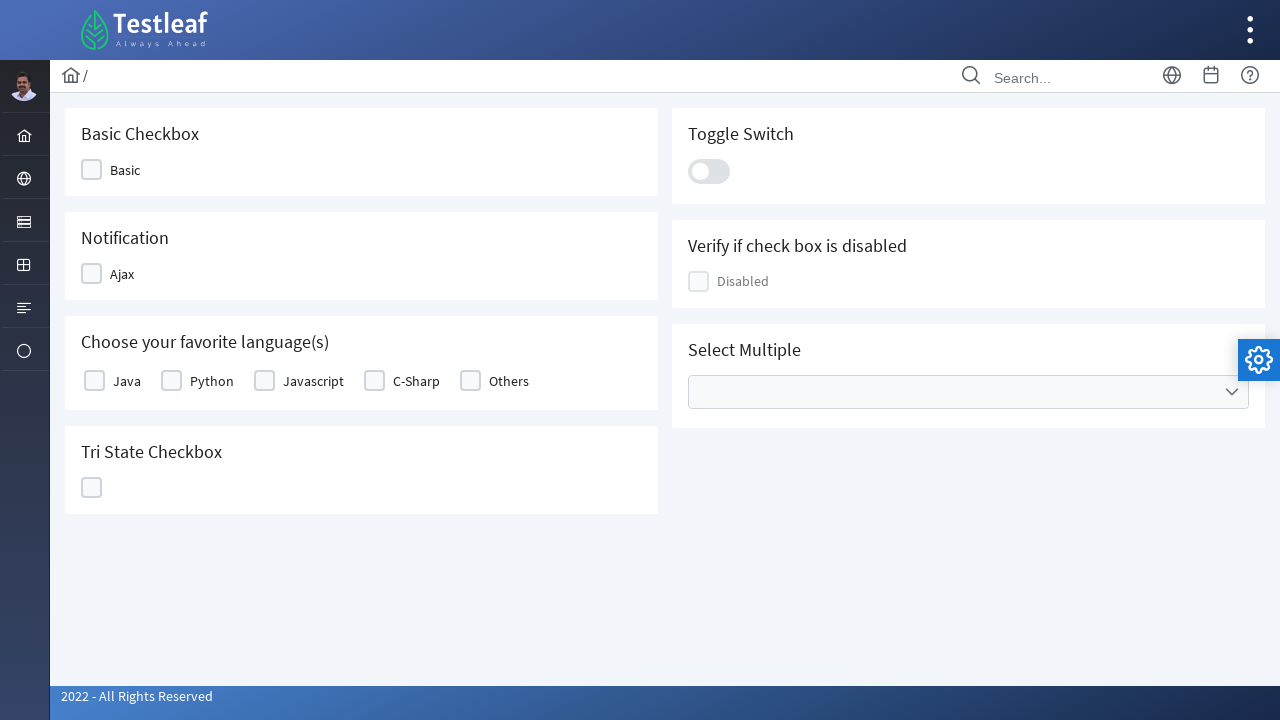

Navigated to checkbox practice website
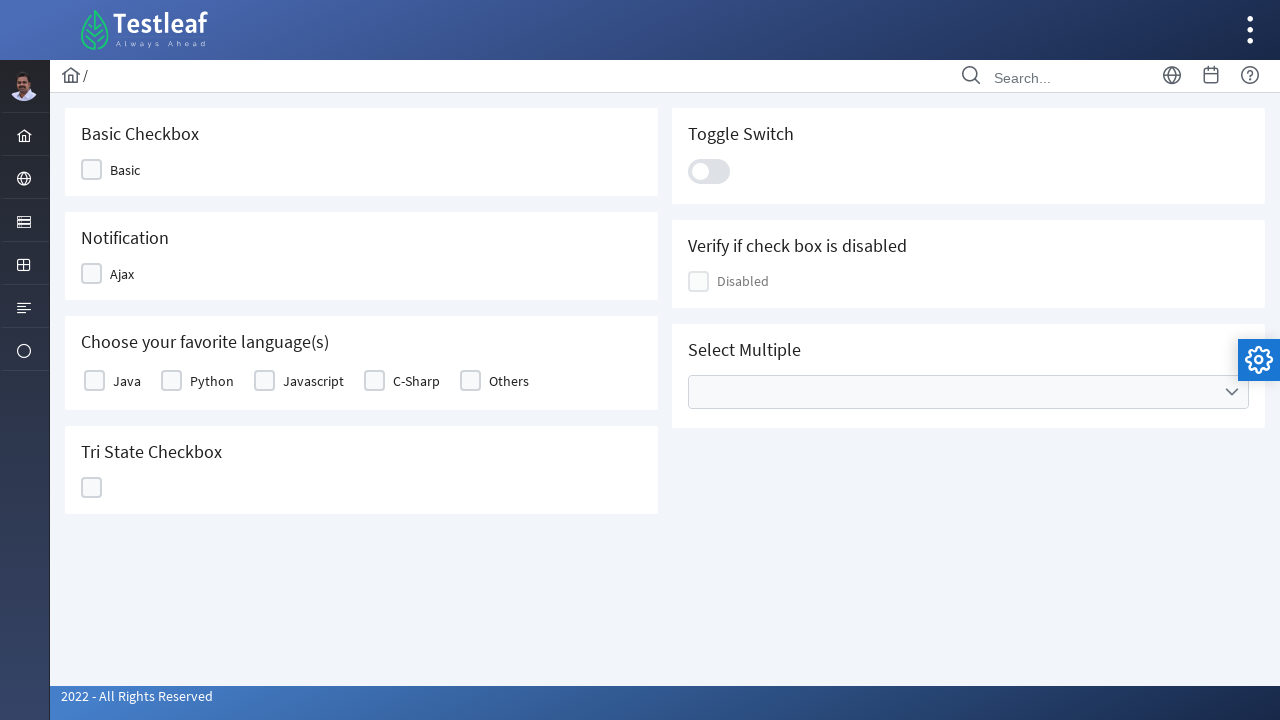

Clicked checkbox element at (125, 170) on .ui-chkbox-label
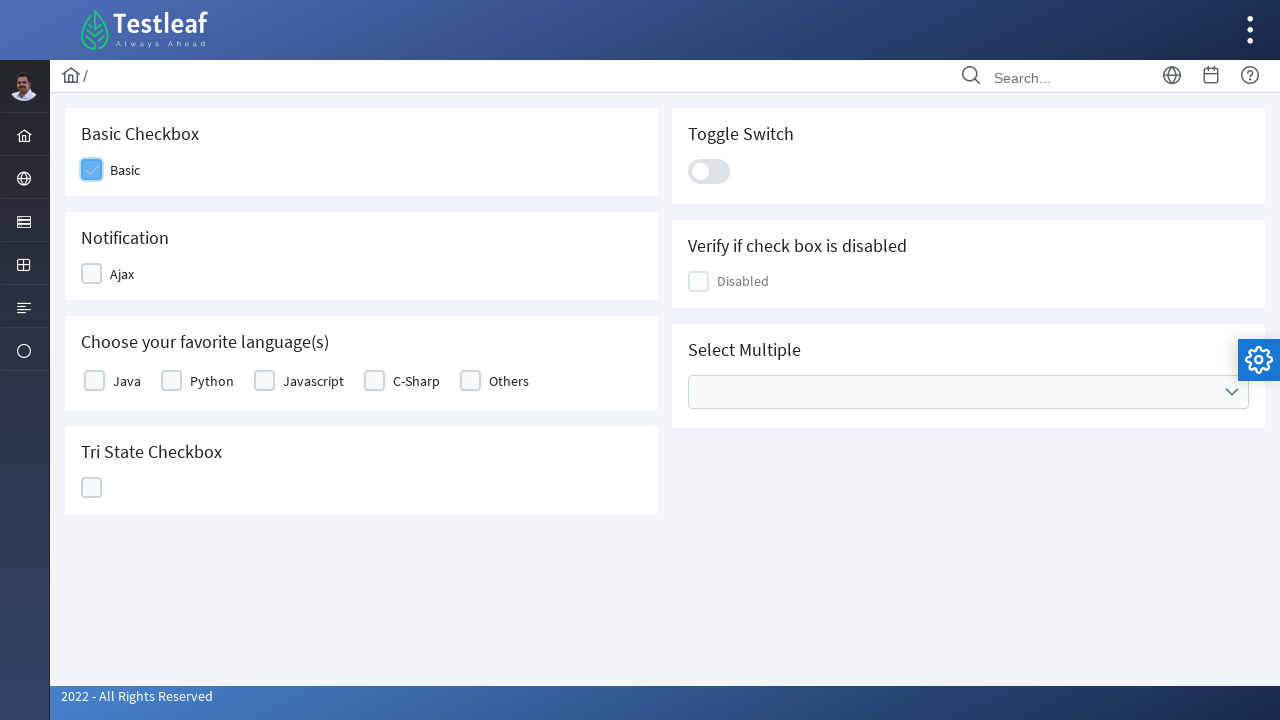

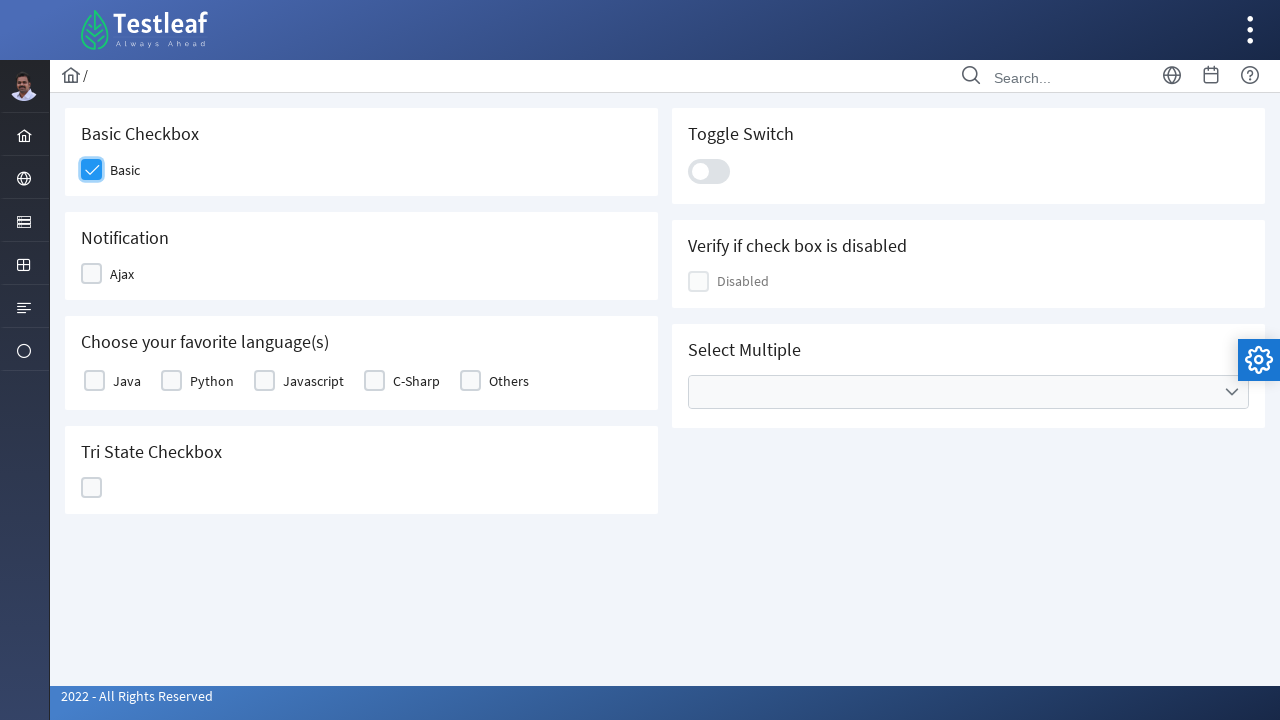